Tests that todo data persists after page reload

Starting URL: https://demo.playwright.dev/todomvc

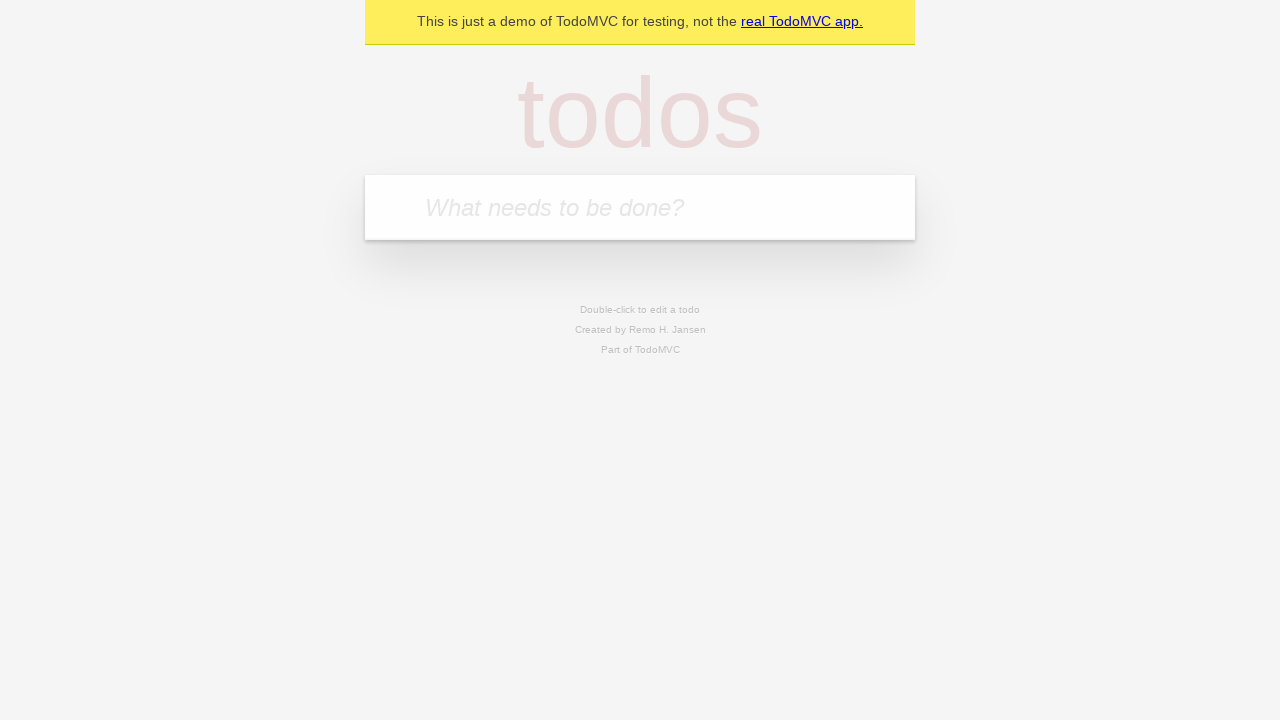

Filled new todo input with 'buy some cheese' on .new-todo
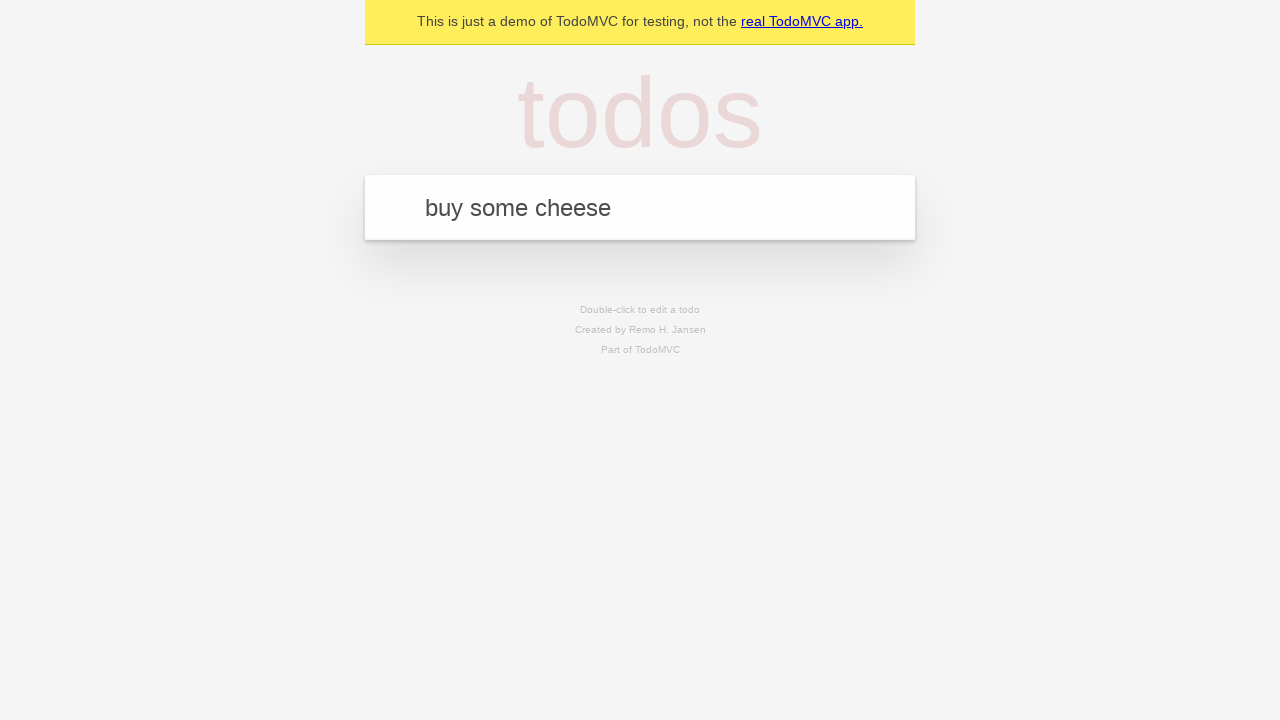

Pressed Enter to create first todo item on .new-todo
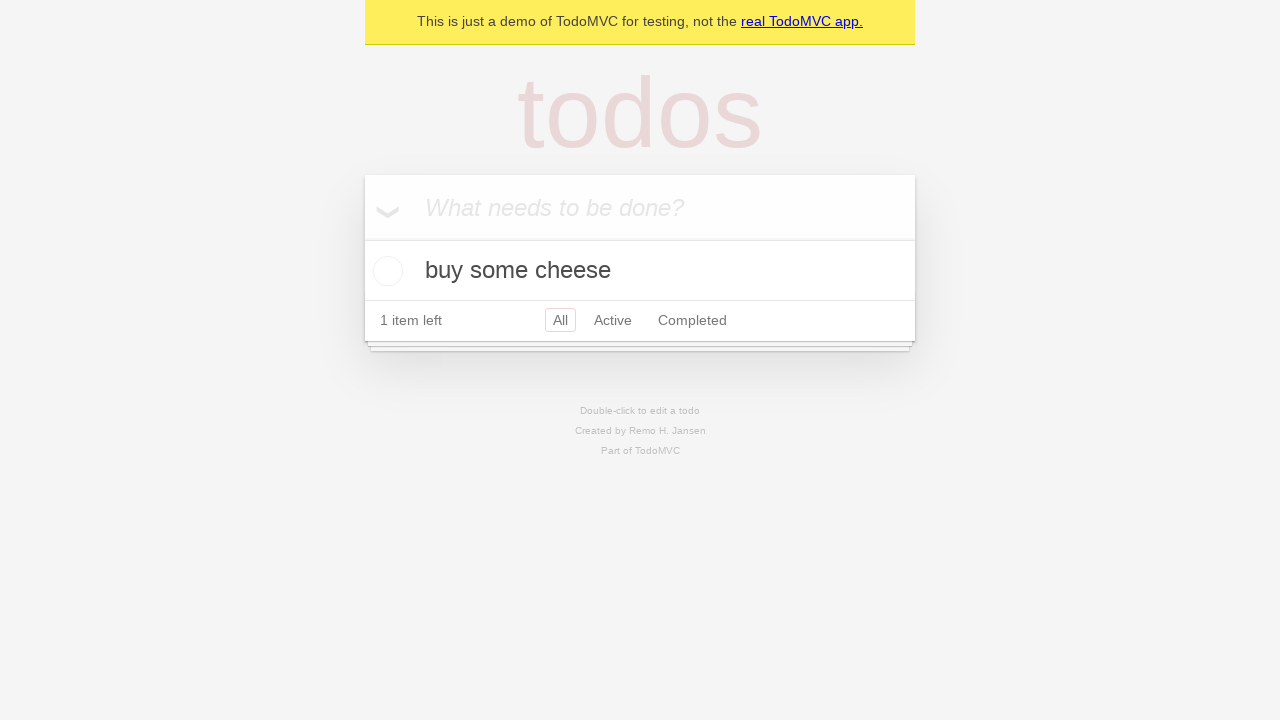

Filled new todo input with 'feed the cat' on .new-todo
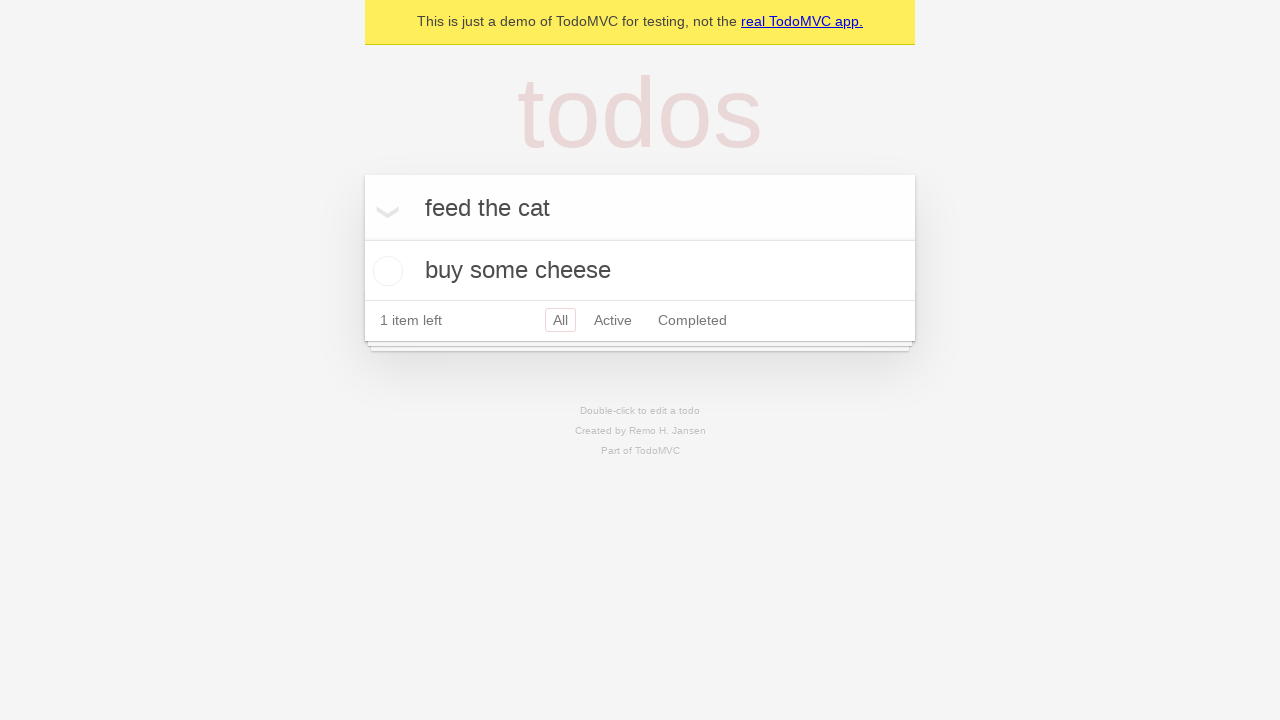

Pressed Enter to create second todo item on .new-todo
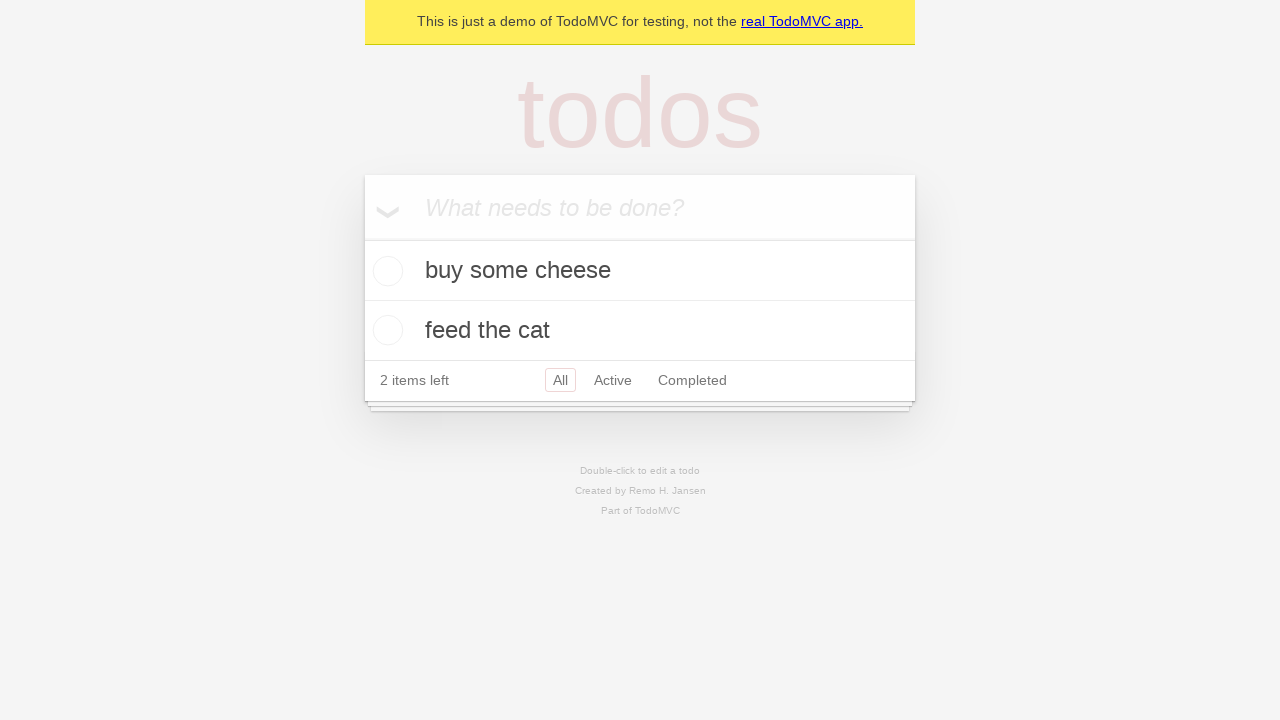

Waited for both todo items to appear in list
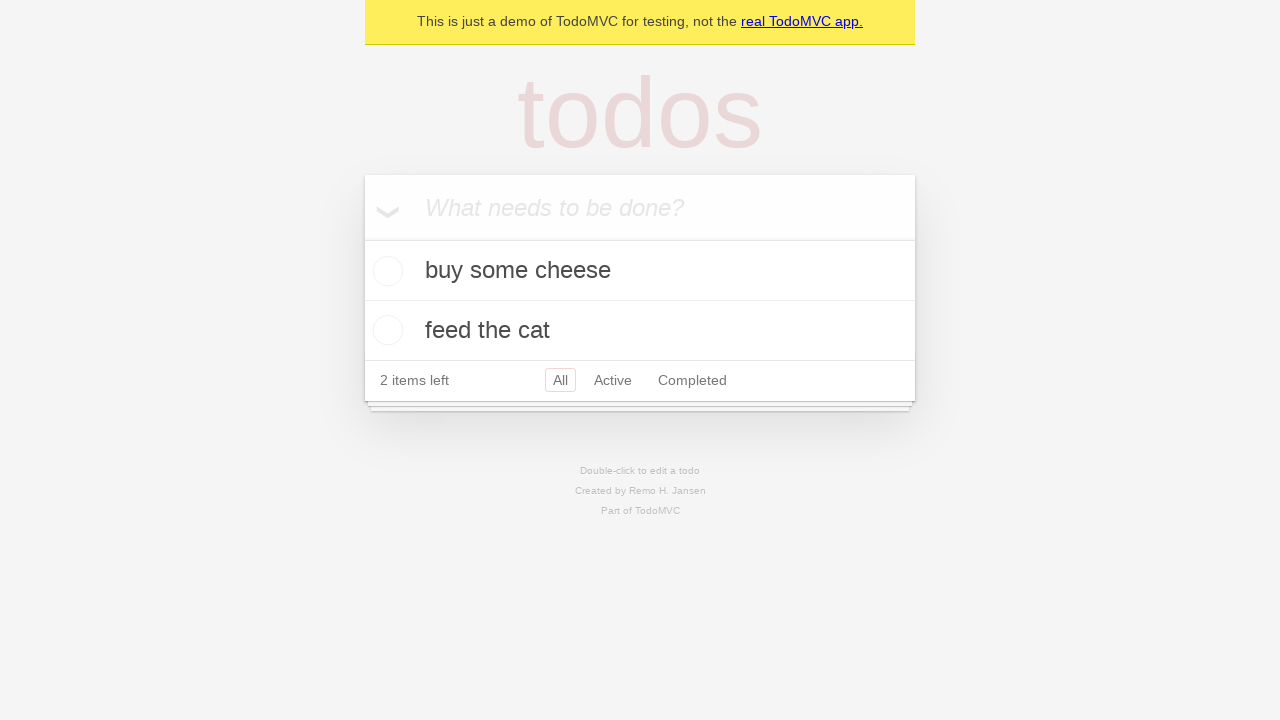

Marked first todo item as complete at (385, 271) on .todo-list li >> nth=0 >> .toggle
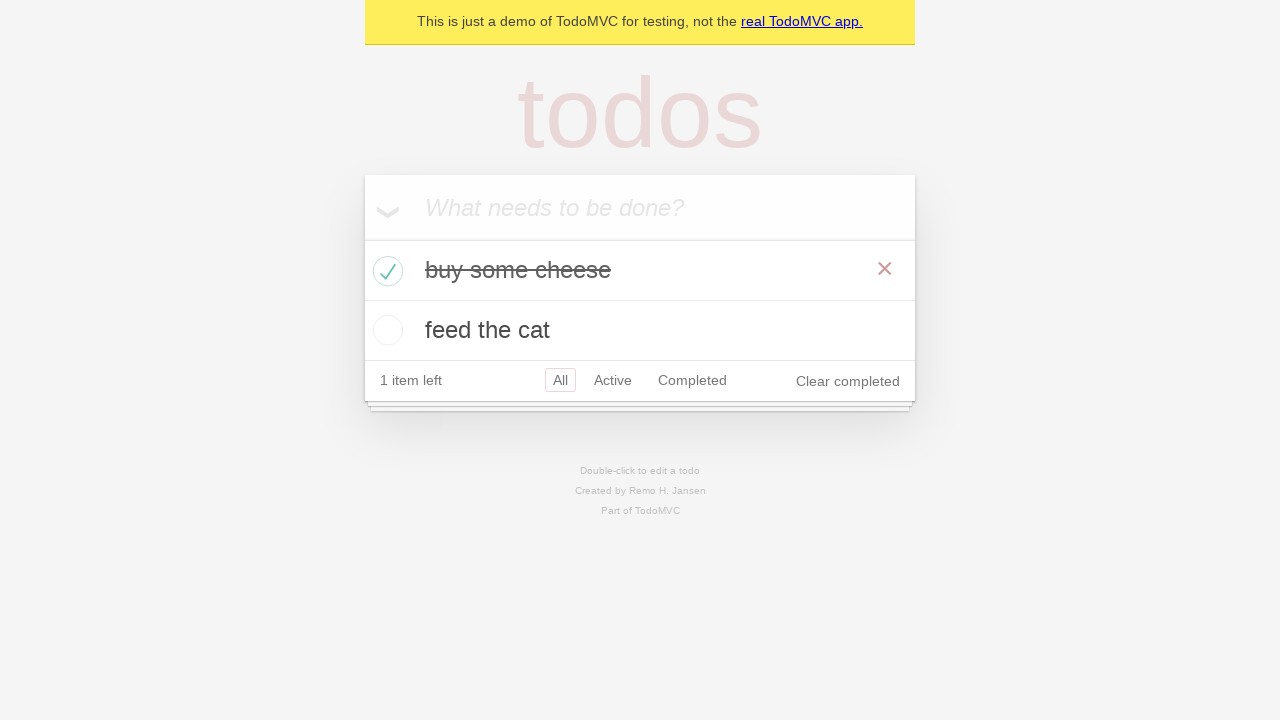

Reloaded the page to test data persistence
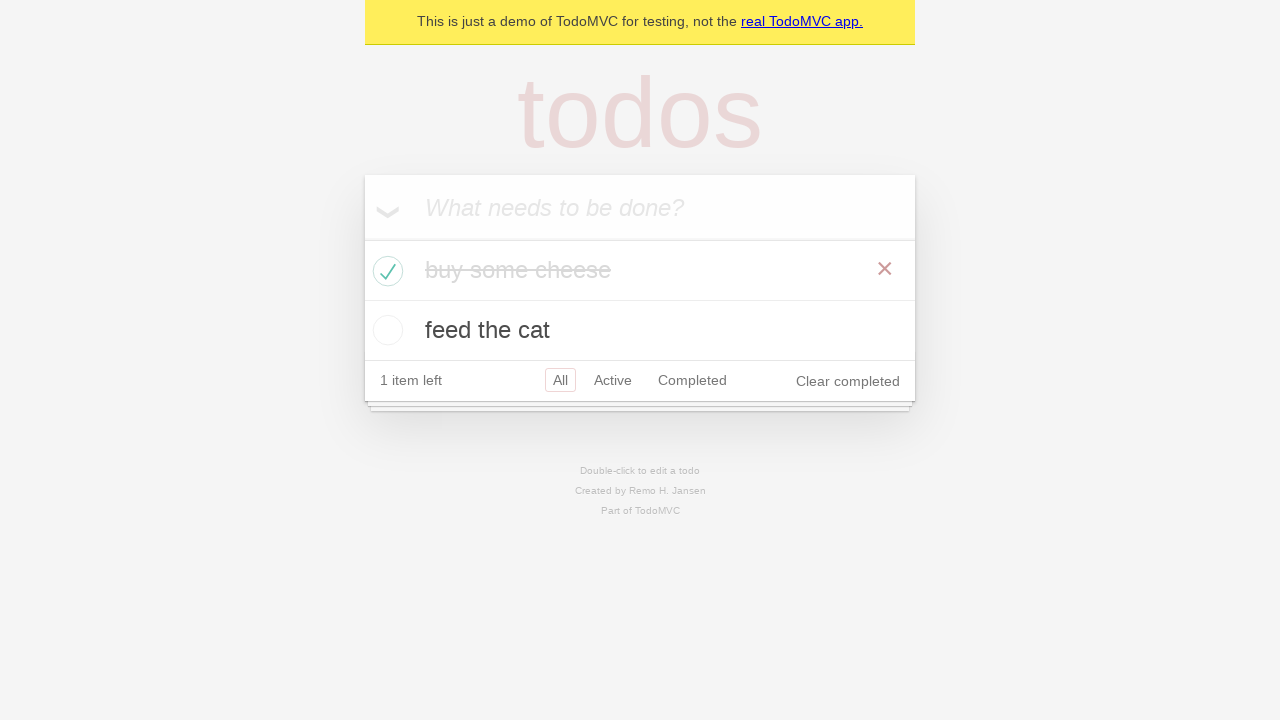

Waited for todo items to load after page reload
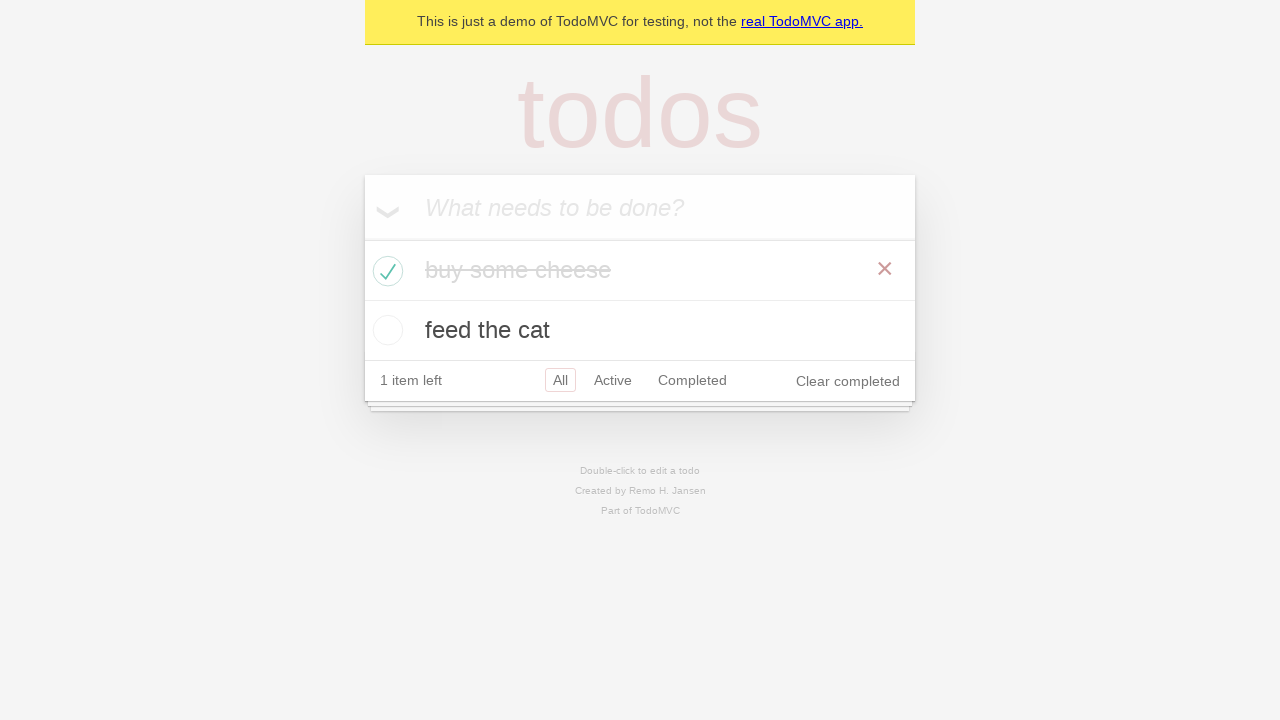

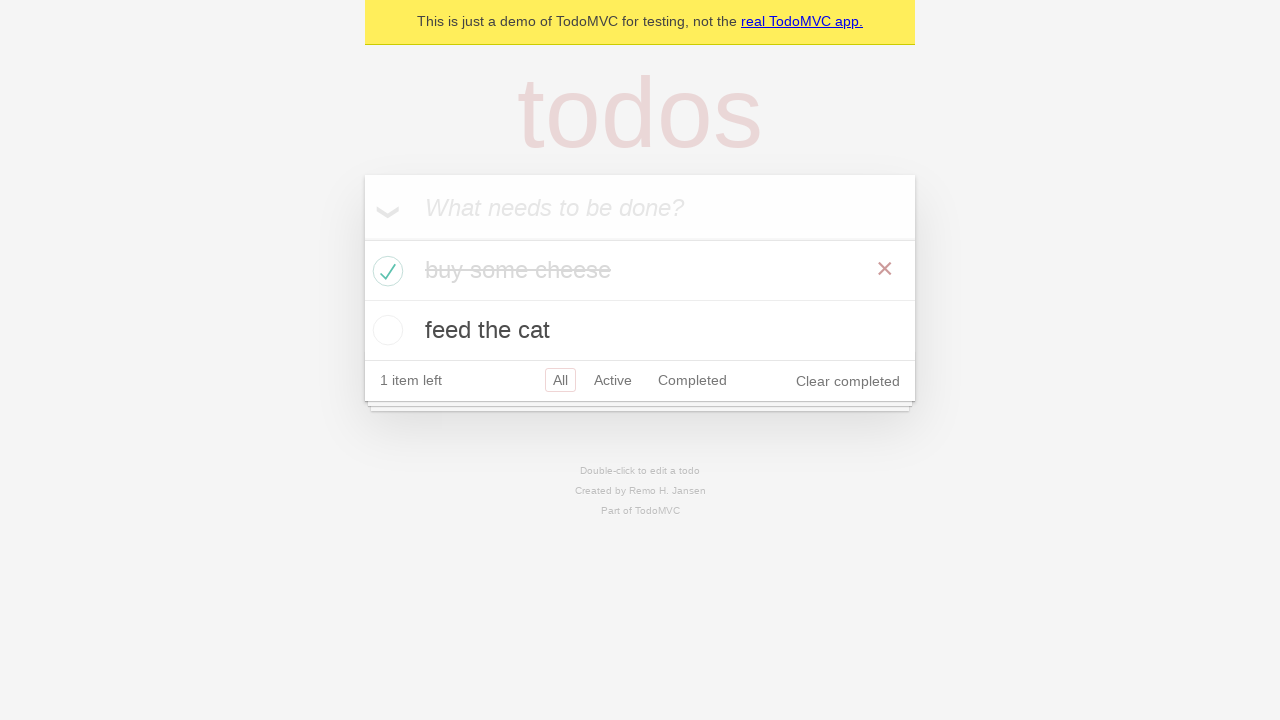